Tests page scrolling functionality by scrolling down 1200 pixels, waiting, then scrolling back up 1200 pixels on the tus.io demo page.

Starting URL: https://tus.io/demo.html

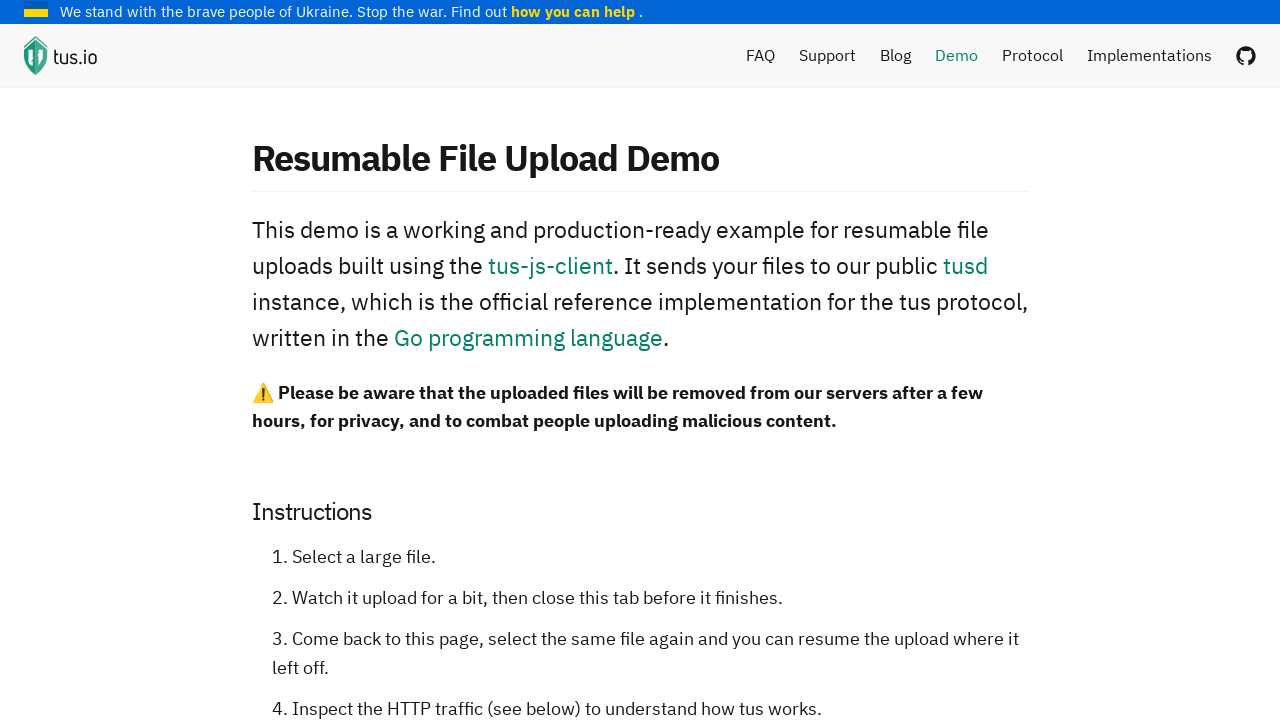

Navigated to tus.io demo page
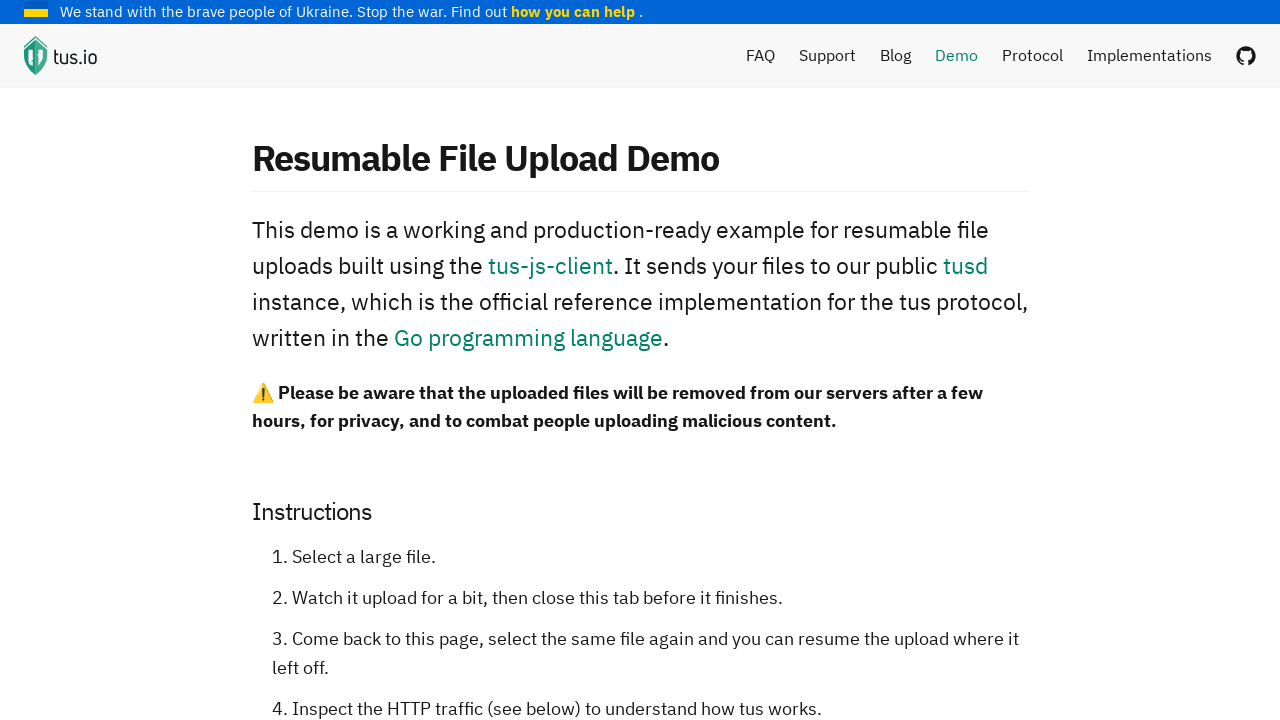

Set viewport size to 1920x1080
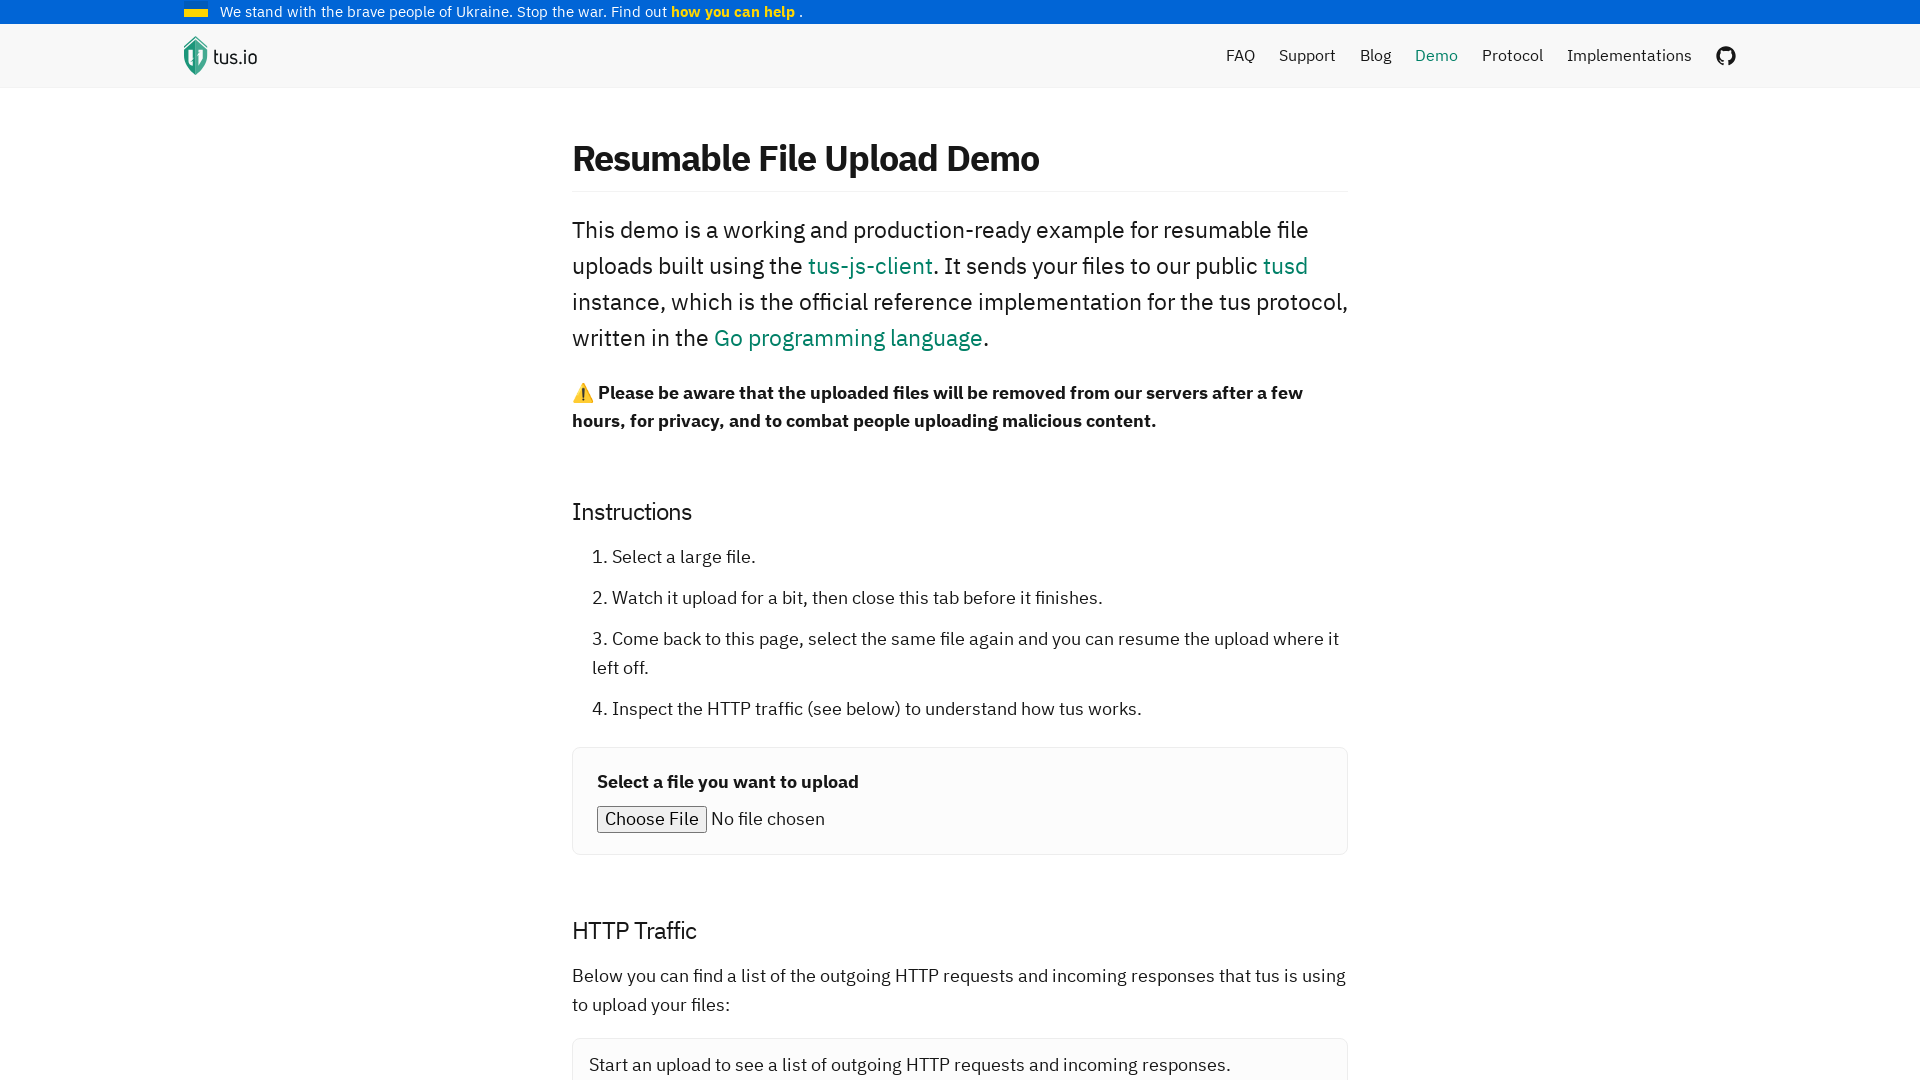

Scrolled down 1200 pixels
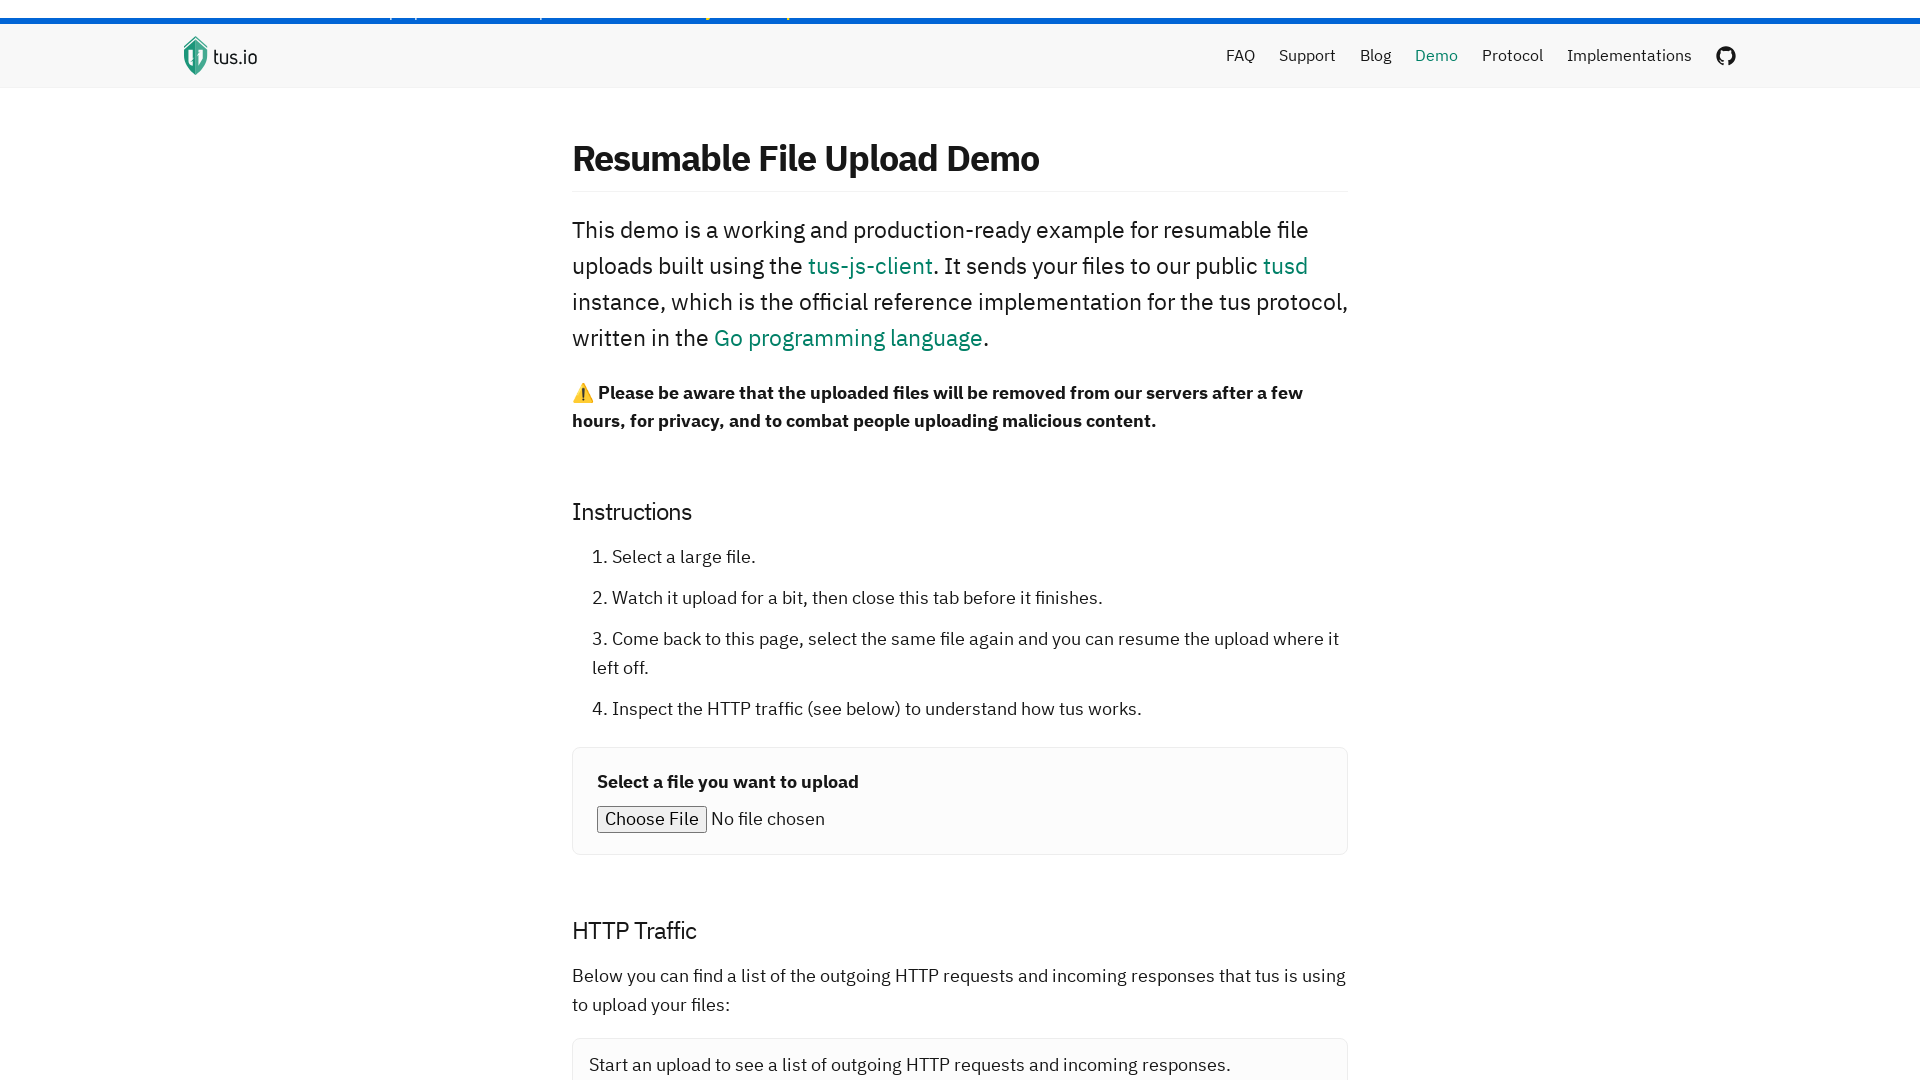

Waited 3 seconds after scrolling down
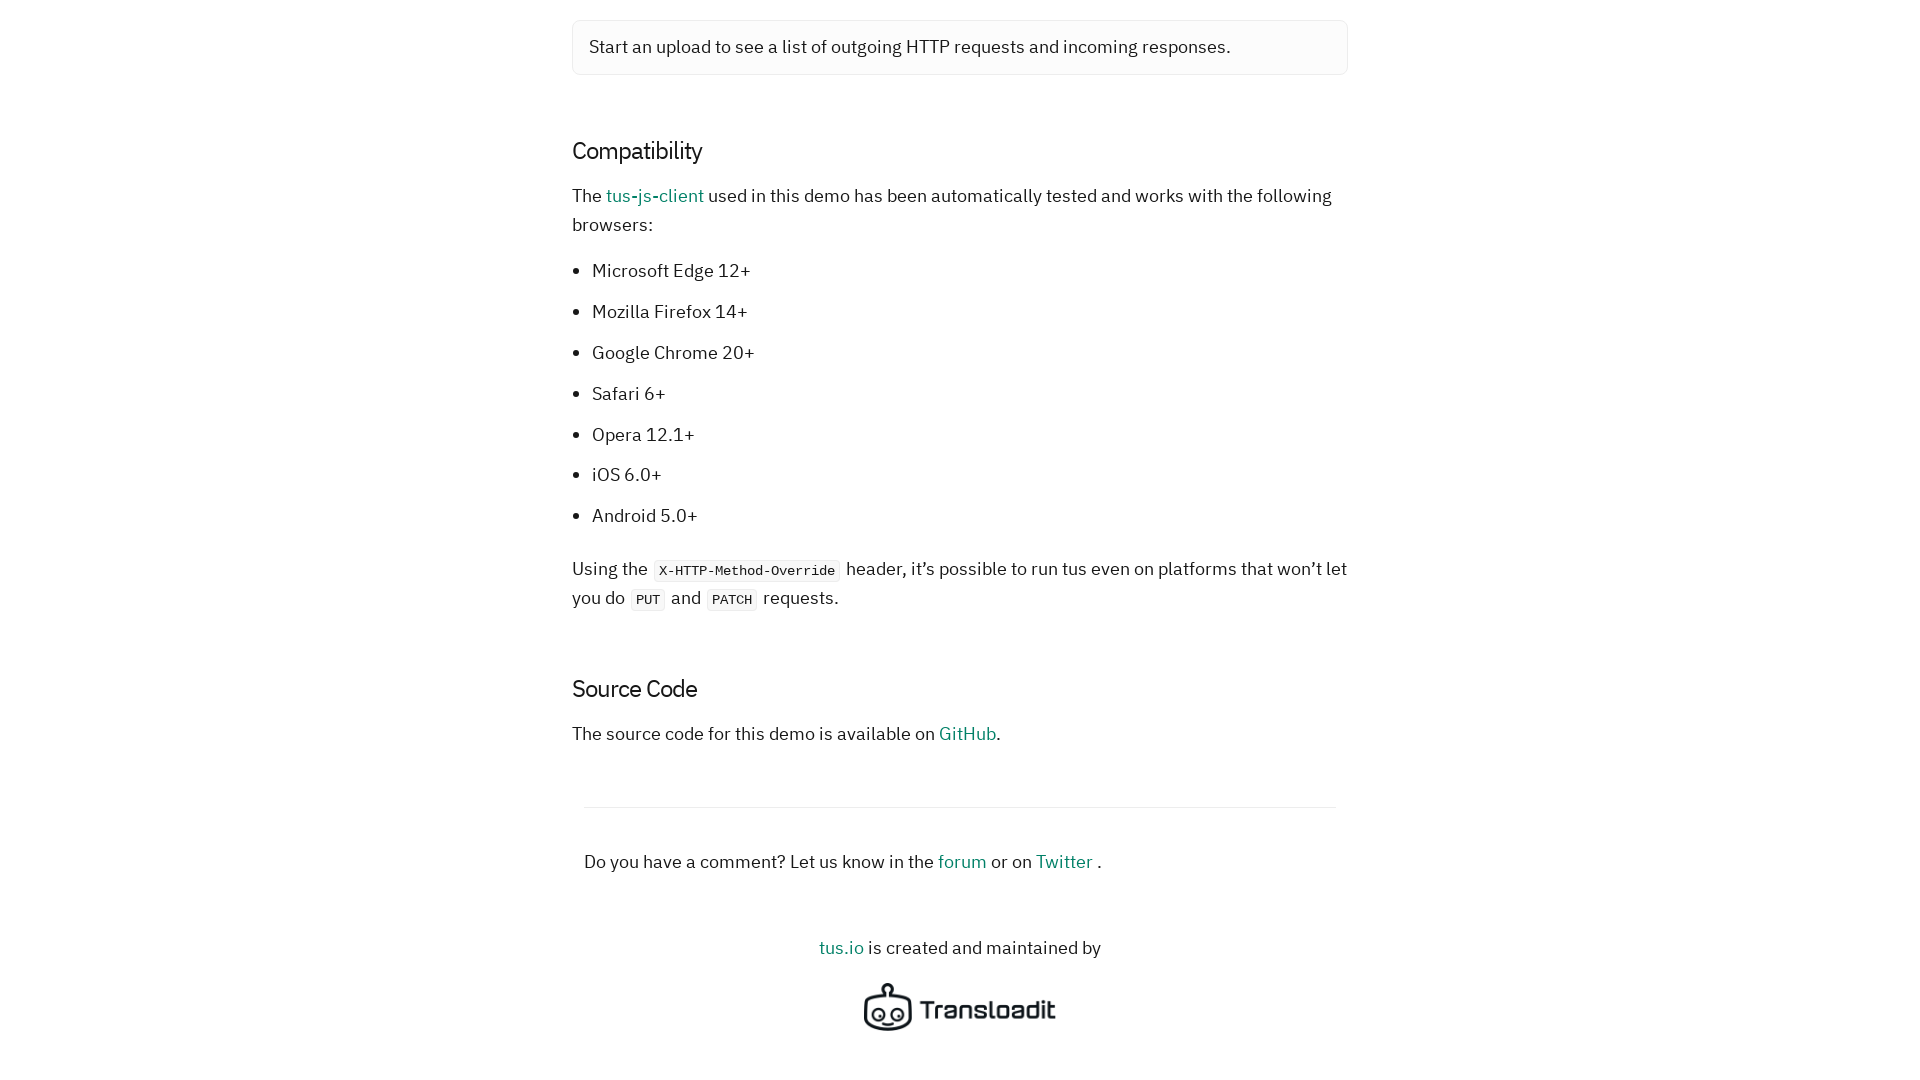

Scrolled back up 1200 pixels
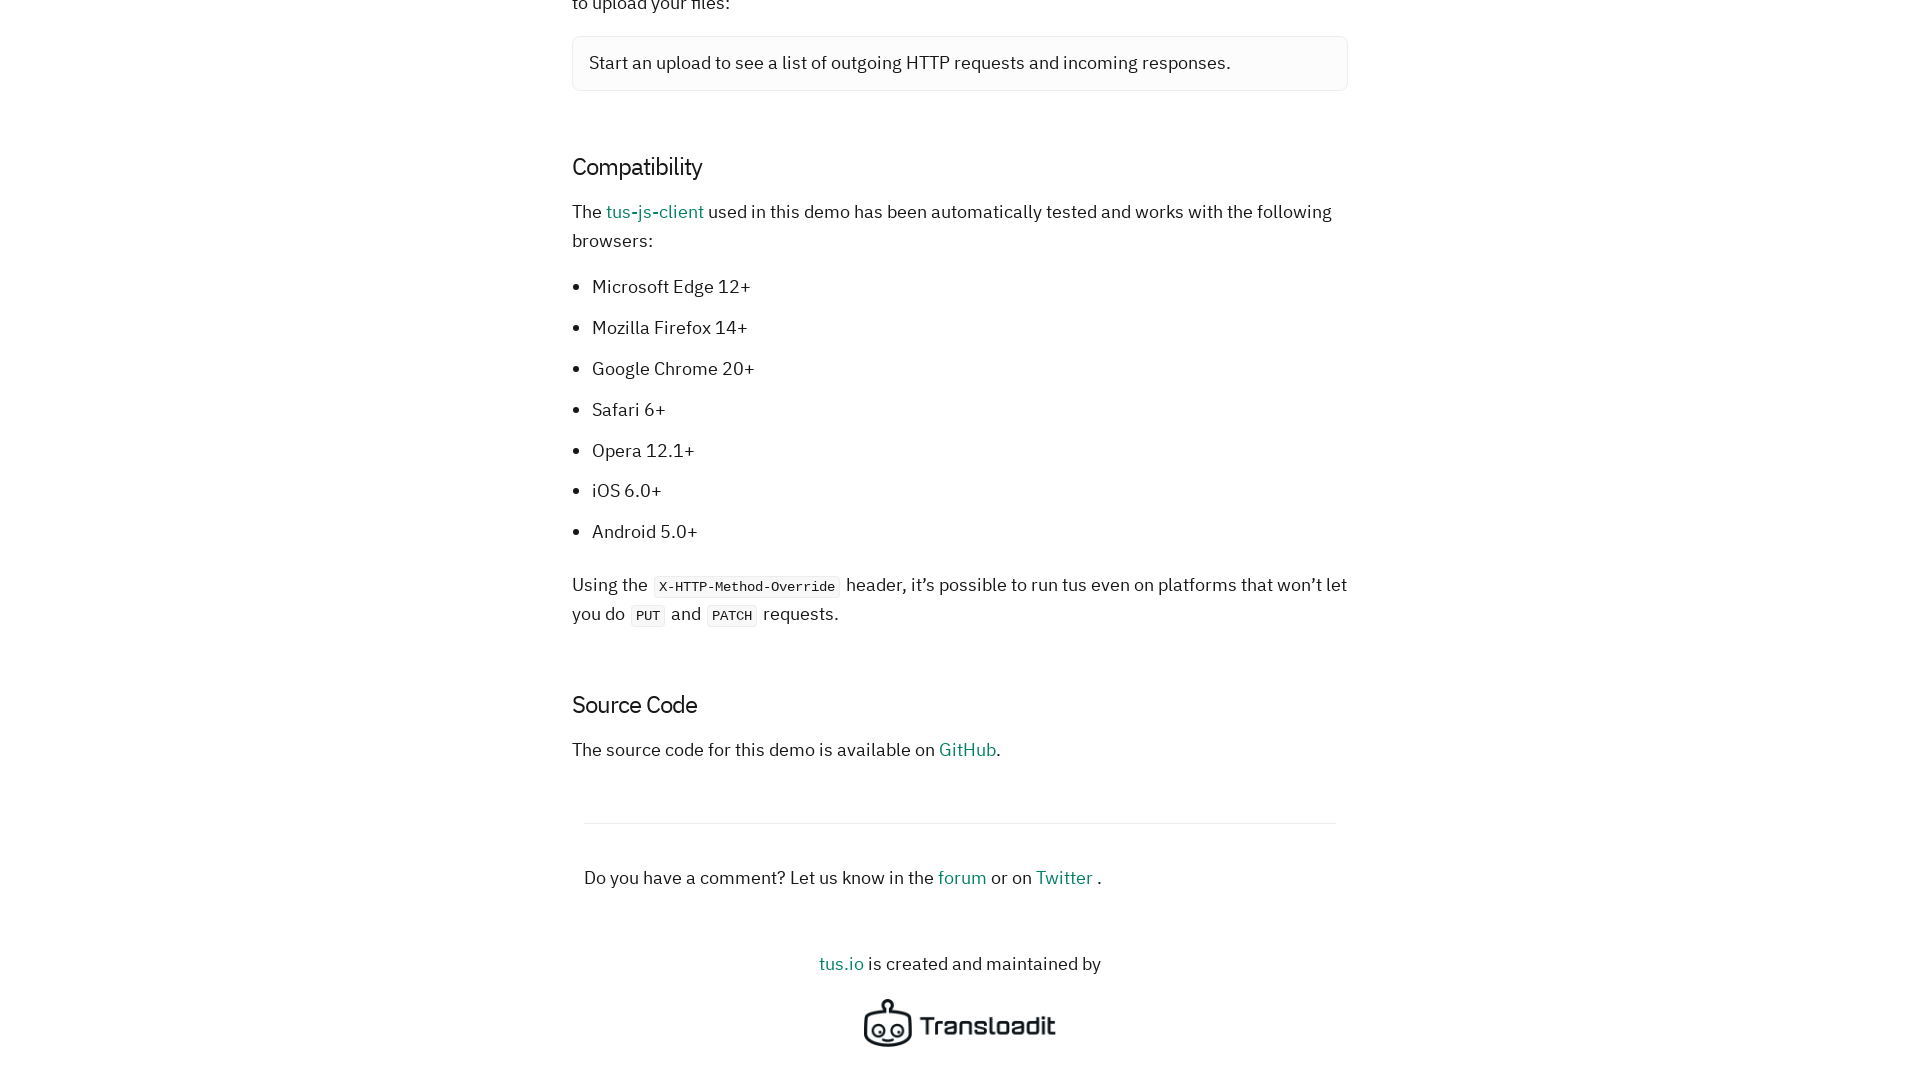

Waited 3 seconds after scrolling back up
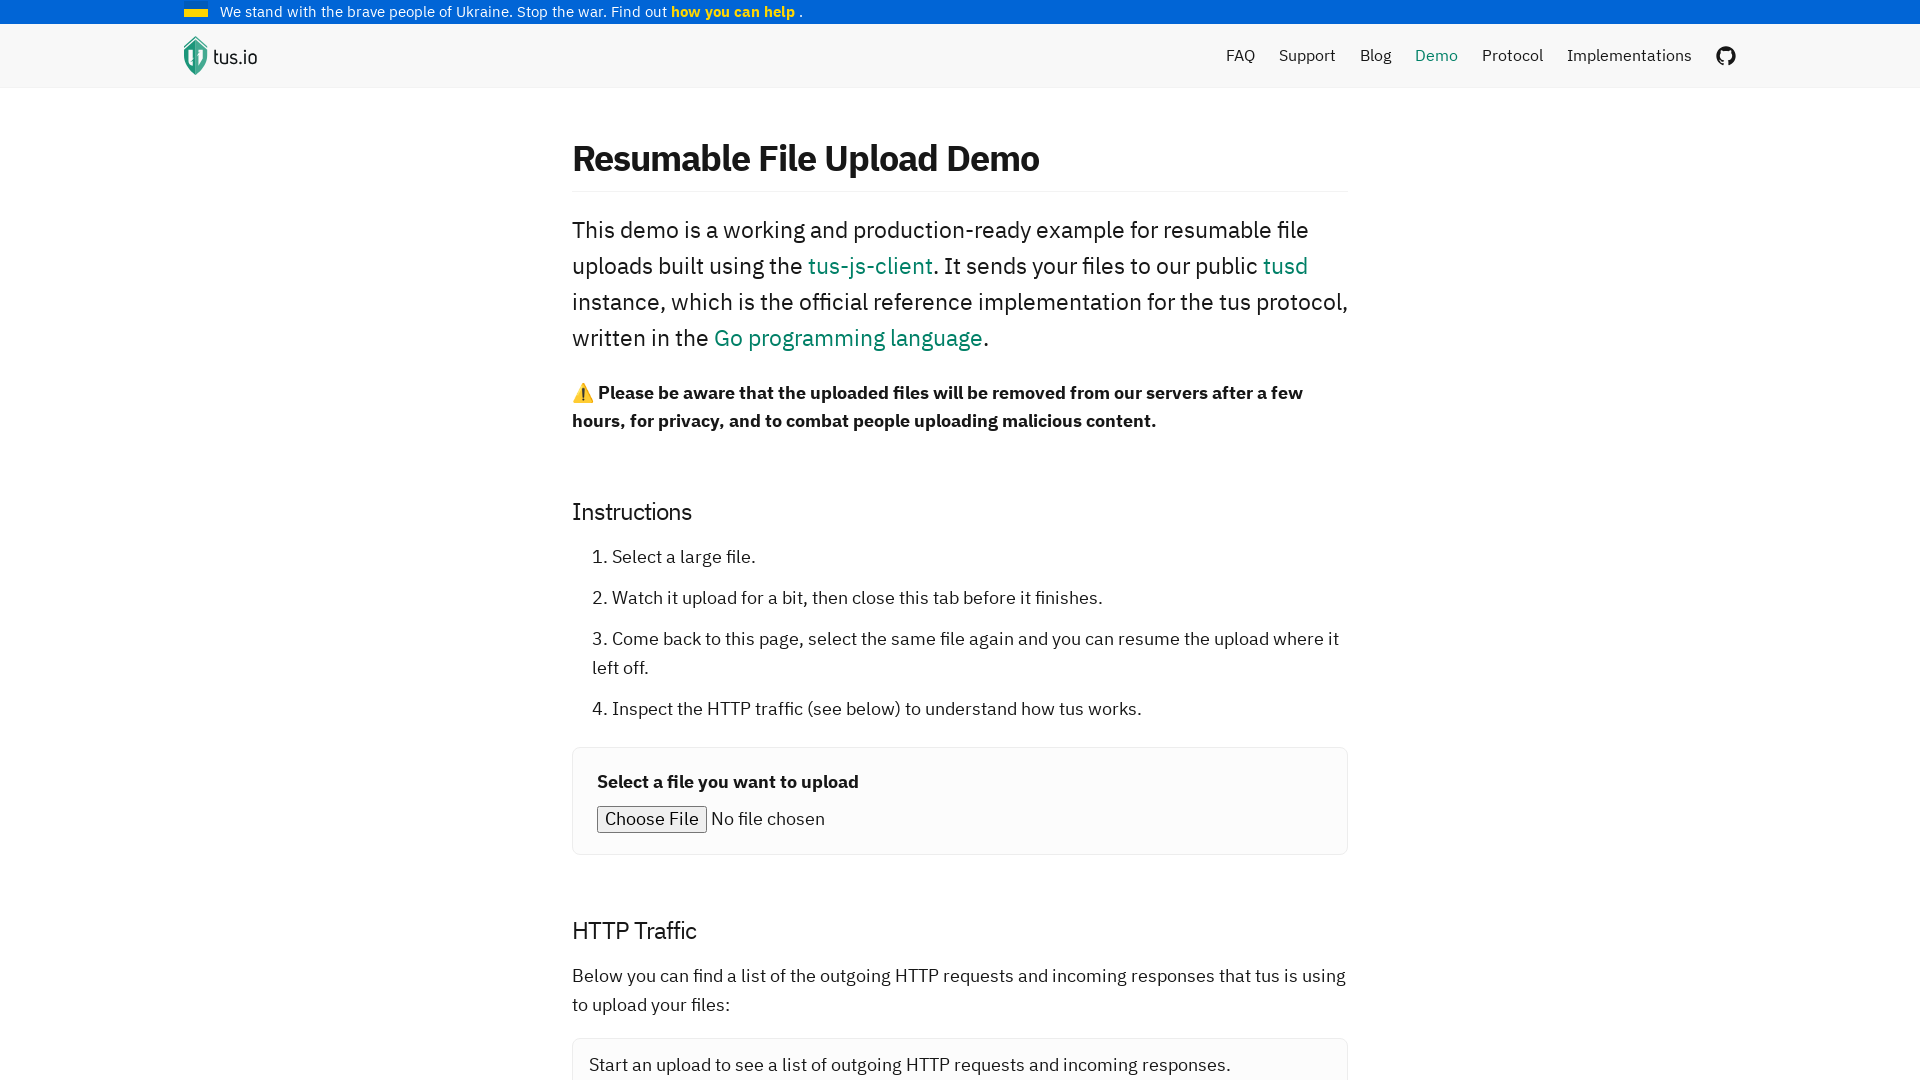

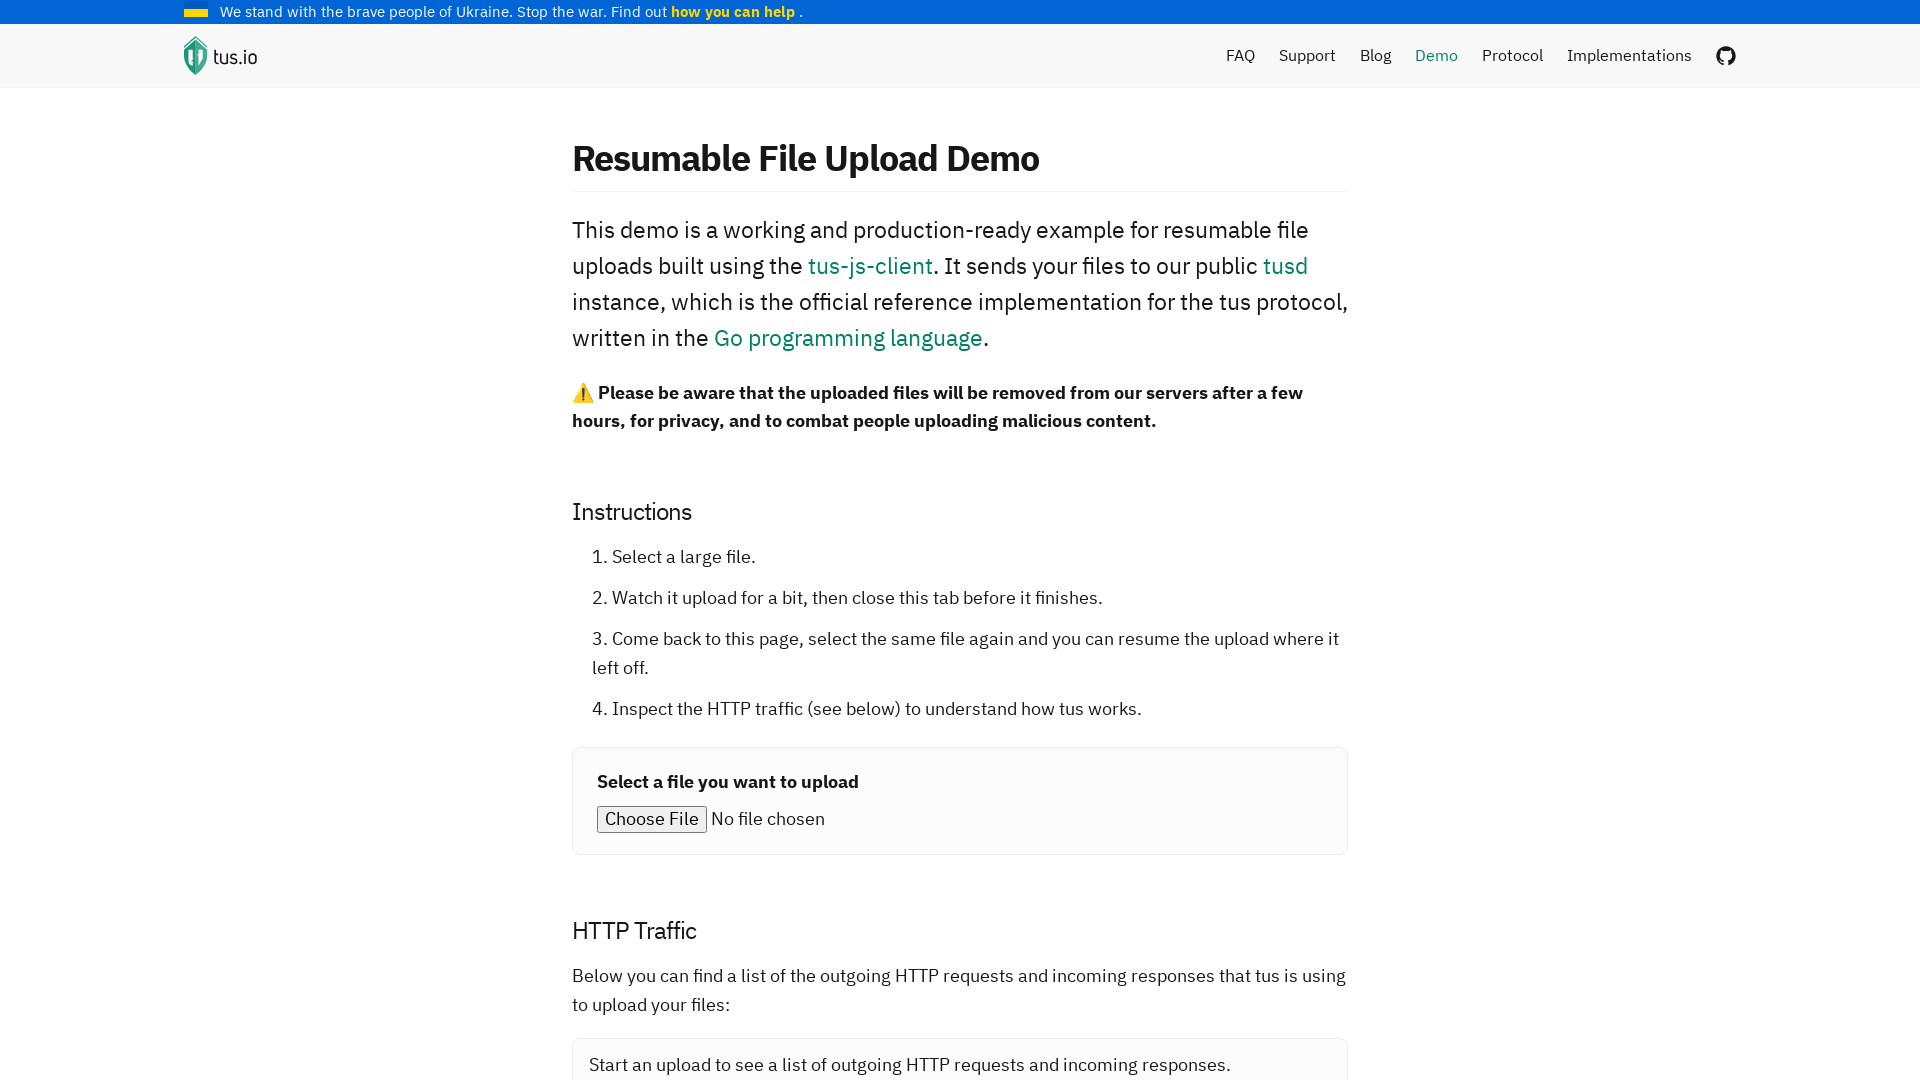